Tests store search functionality by entering a search term and submitting the search form

Starting URL: https://kodilla.com/pl/test/store

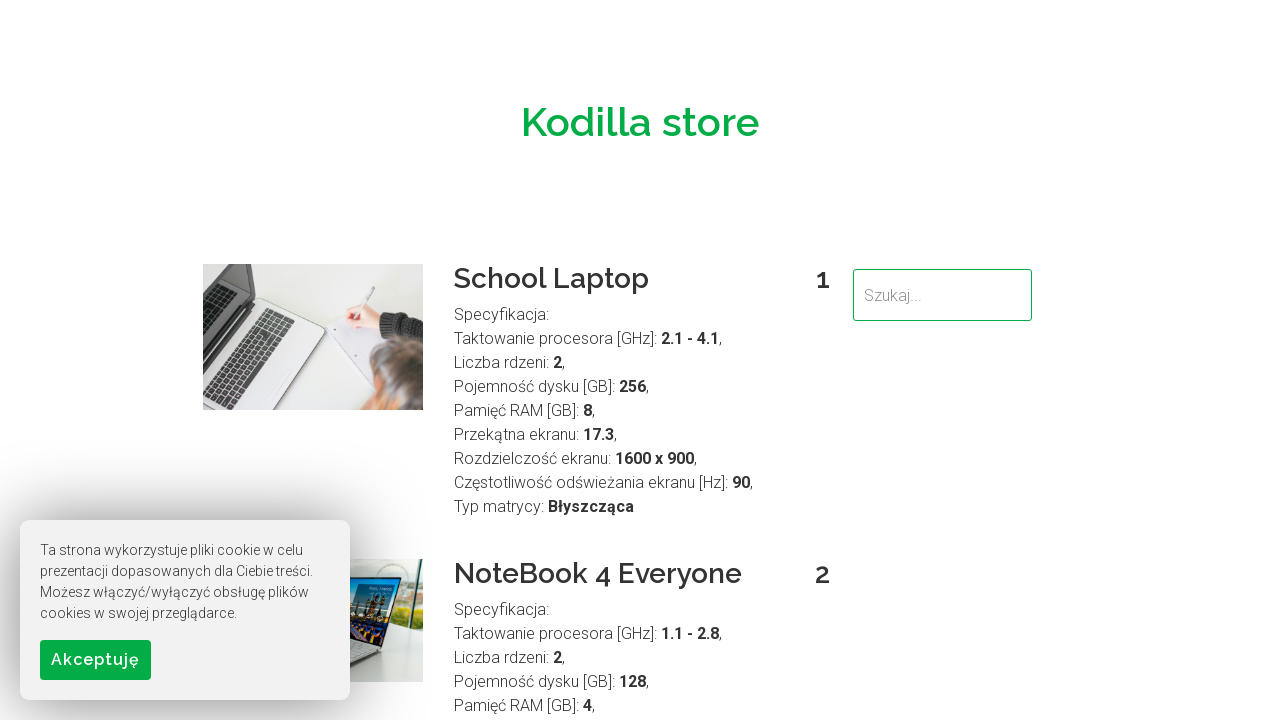

Filled search field with 'Plus' on #searchField
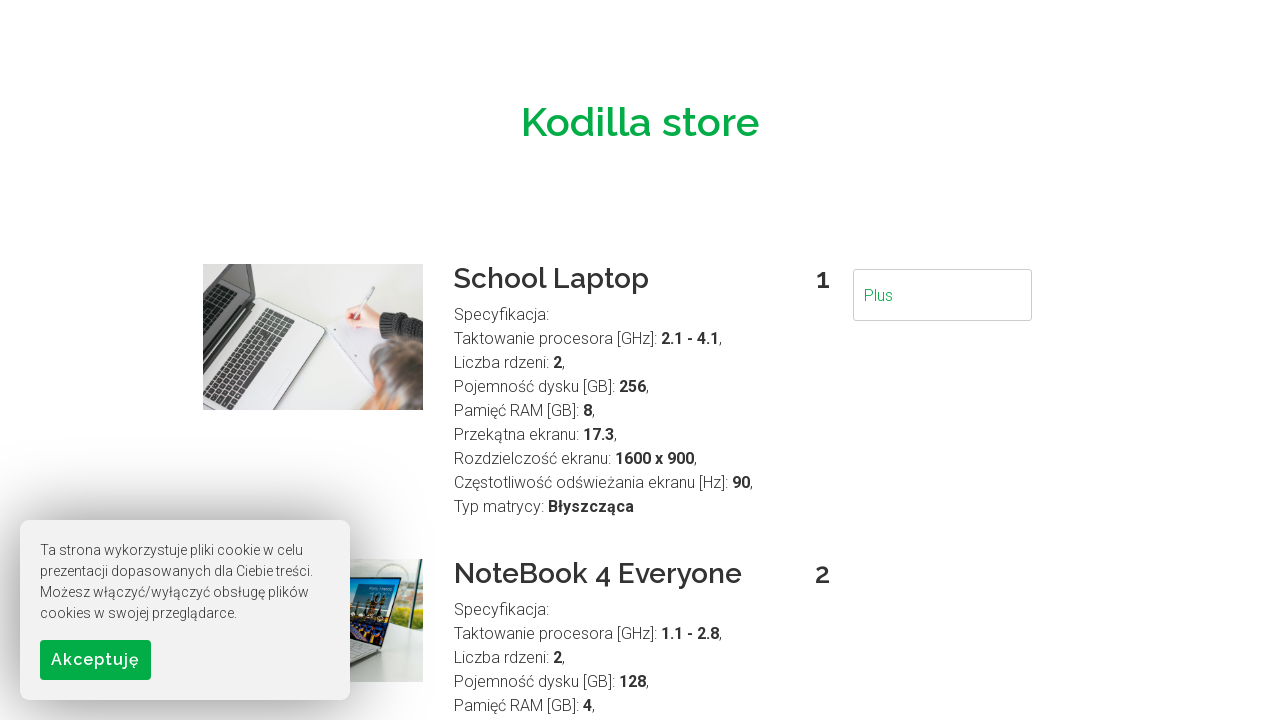

Submitted search form by pressing Enter on #searchField
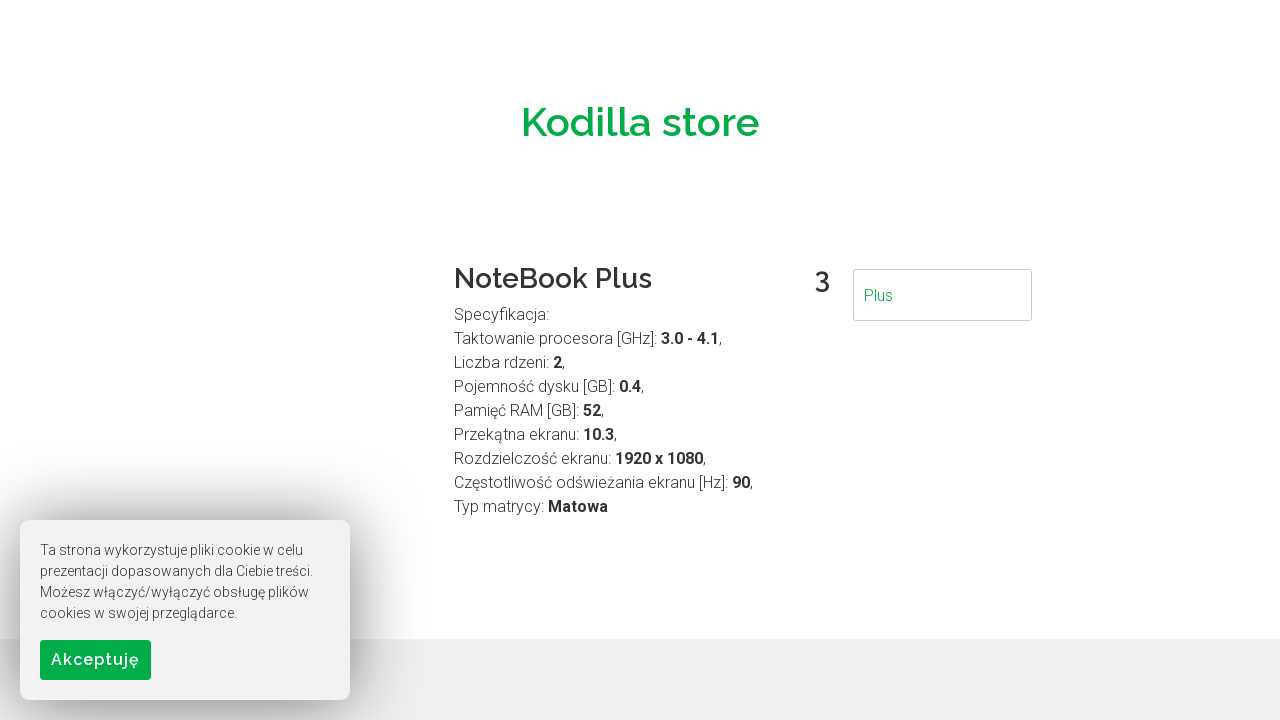

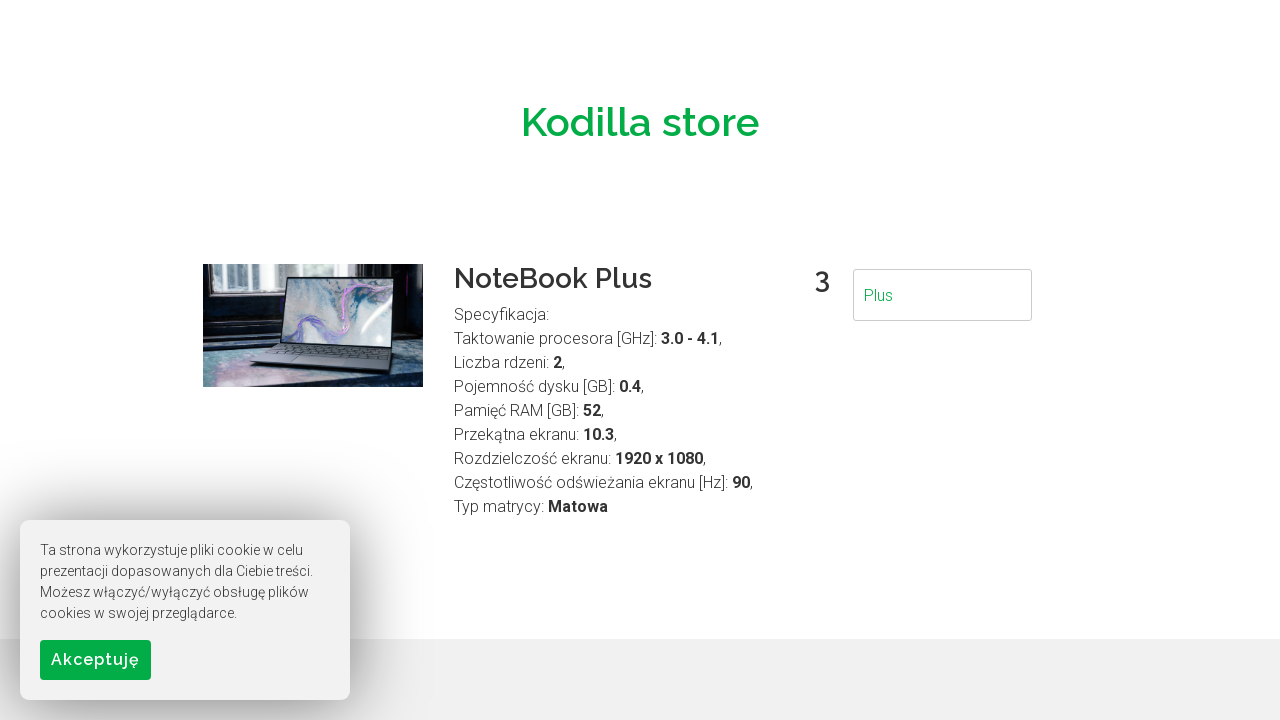